Navigates to a blog page and clicks a link to open a popup window

Starting URL: http://omayo.blogspot.com/

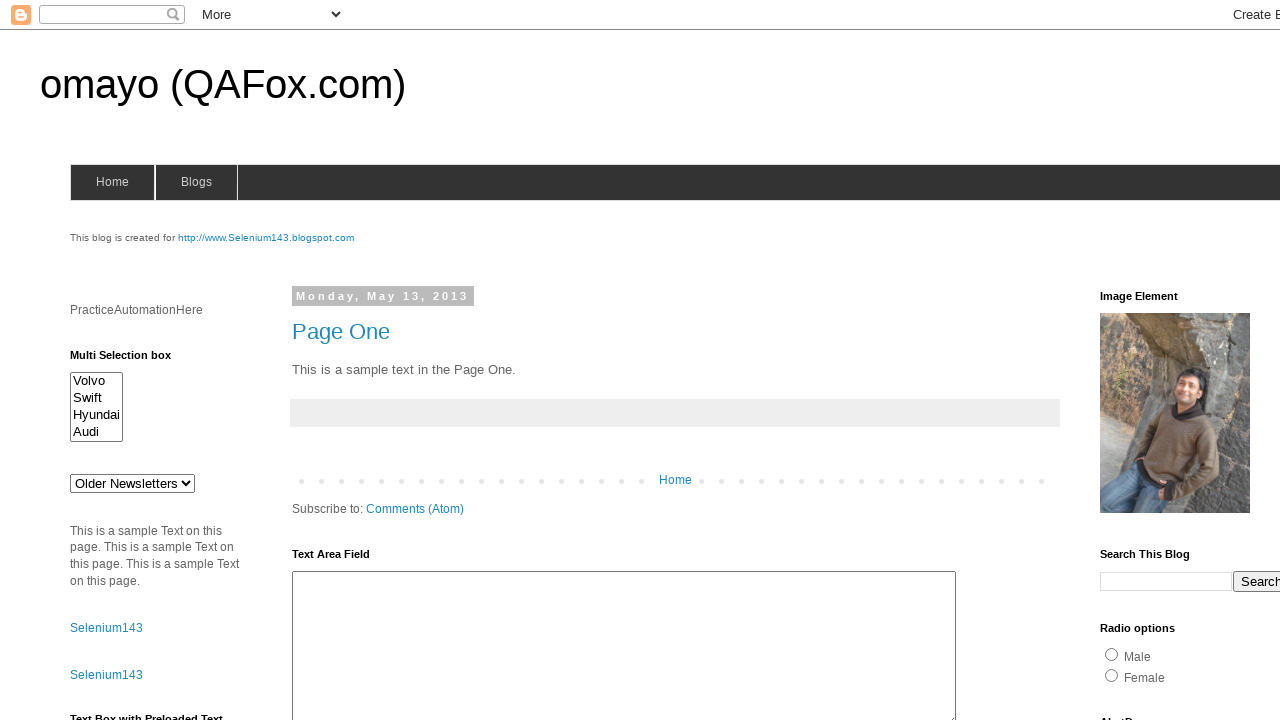

Navigated to http://omayo.blogspot.com/
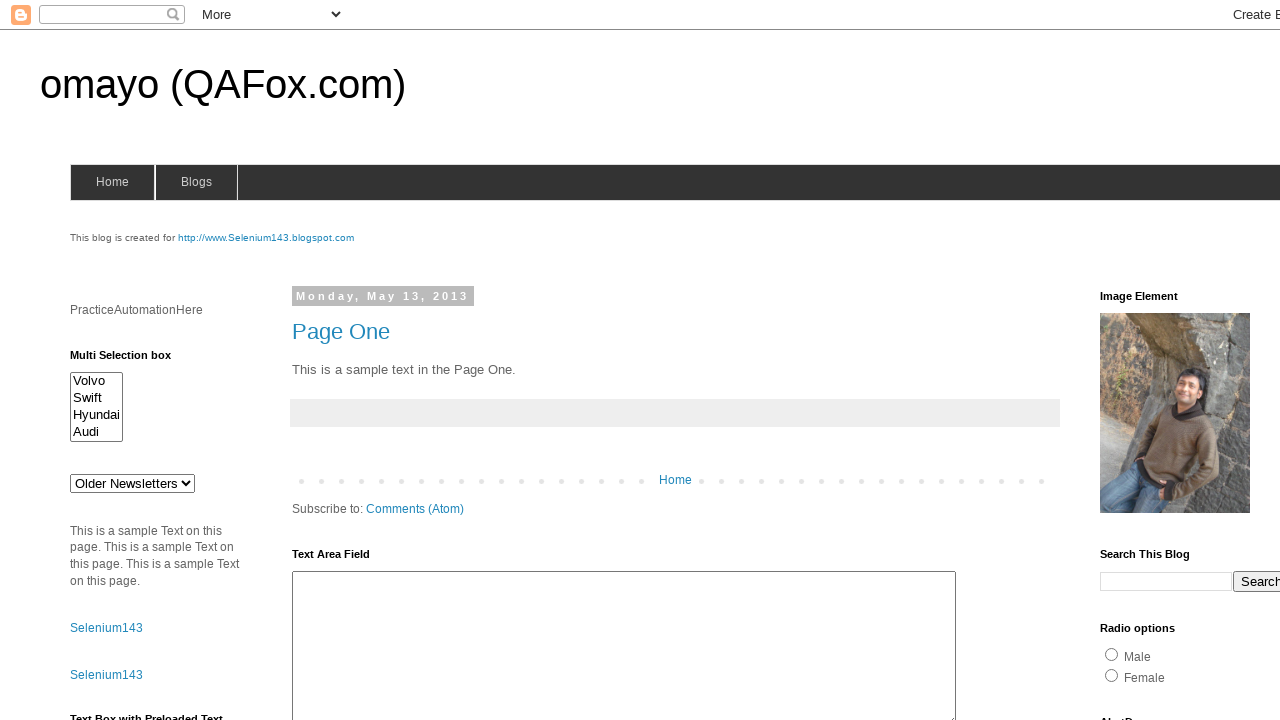

Clicked link to open a popup window at (132, 360) on a:has-text('Open a popup window')
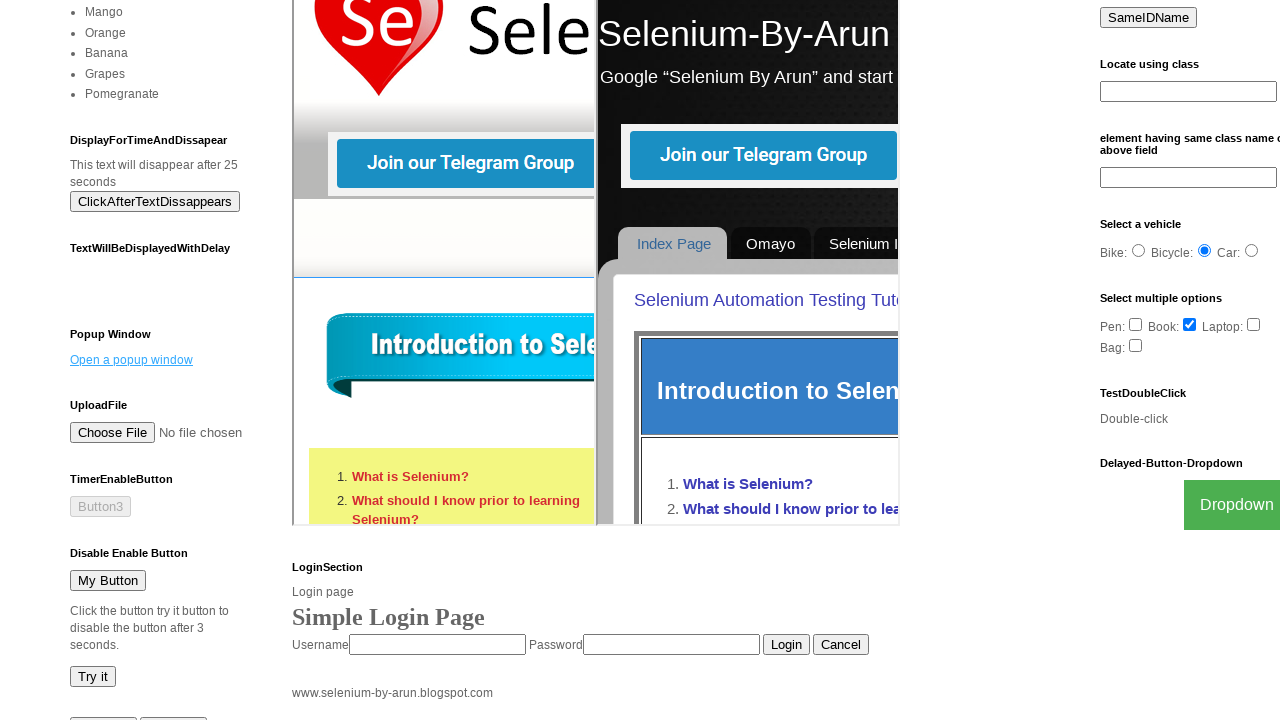

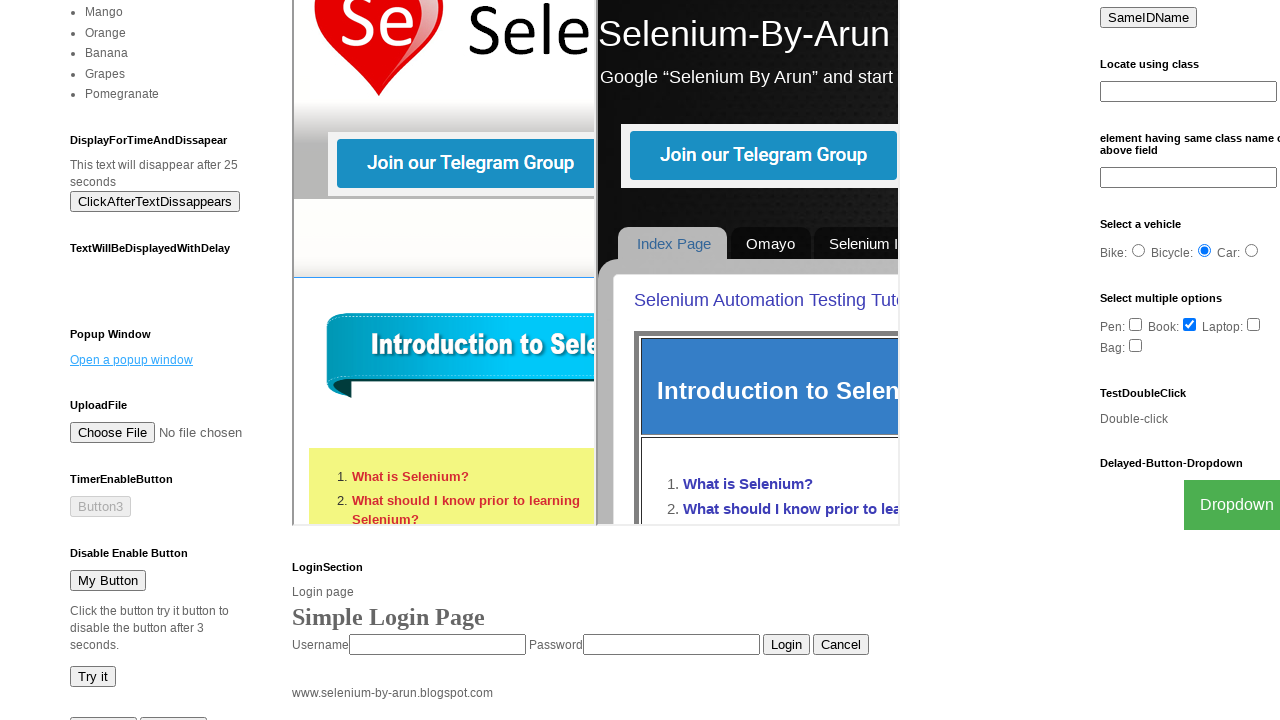